Tests navigation to Playwright documentation by clicking the "Get started" link and verifying the Installation heading is visible

Starting URL: https://playwright.dev/

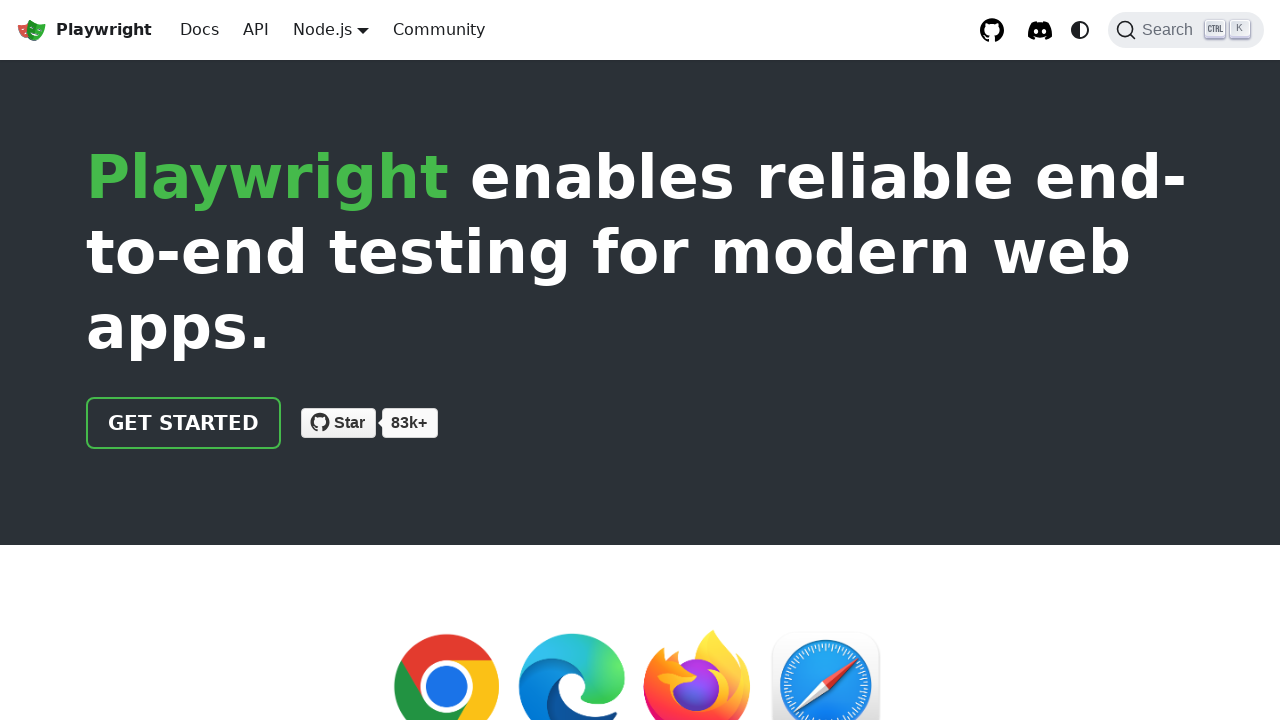

Clicked 'Get started' link to navigate to Playwright documentation at (184, 423) on internal:role=link[name="Get started"i]
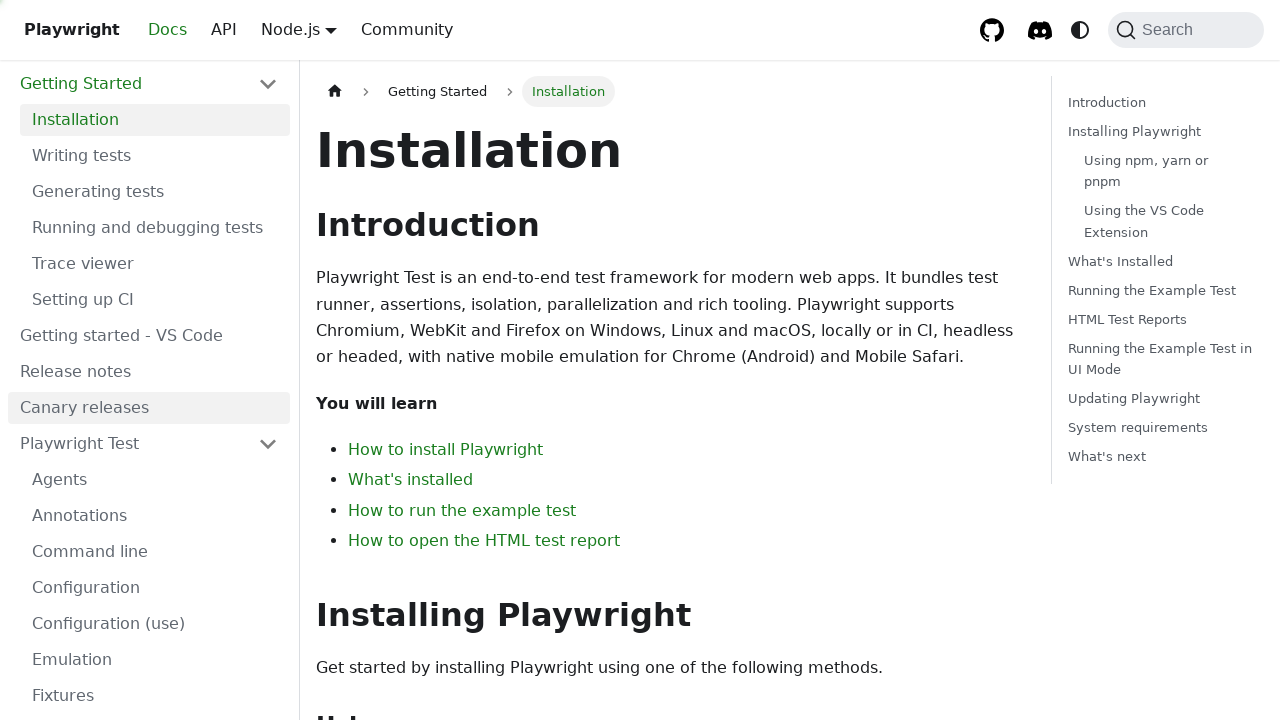

Installation heading is visible on the page
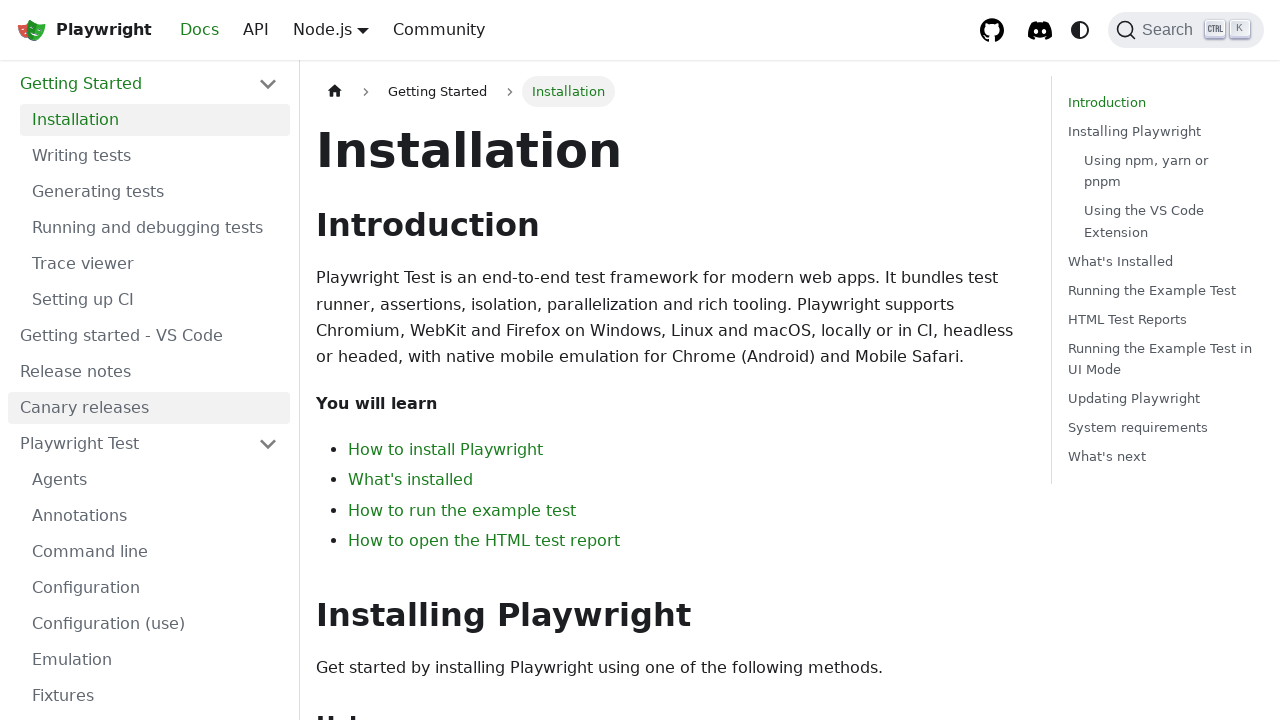

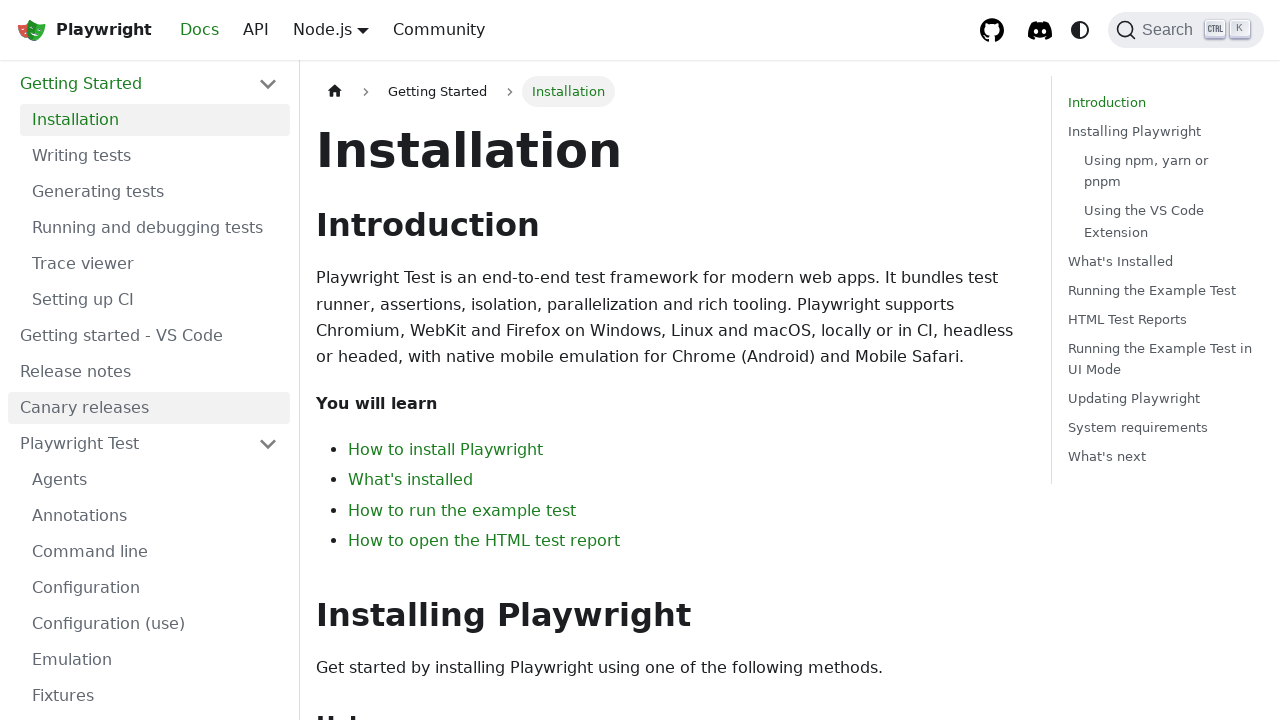